Tests login form validation by leaving the username field empty, filling only the password field, and verifying that the appropriate error message is displayed when submitting.

Starting URL: https://www.saucedemo.com/

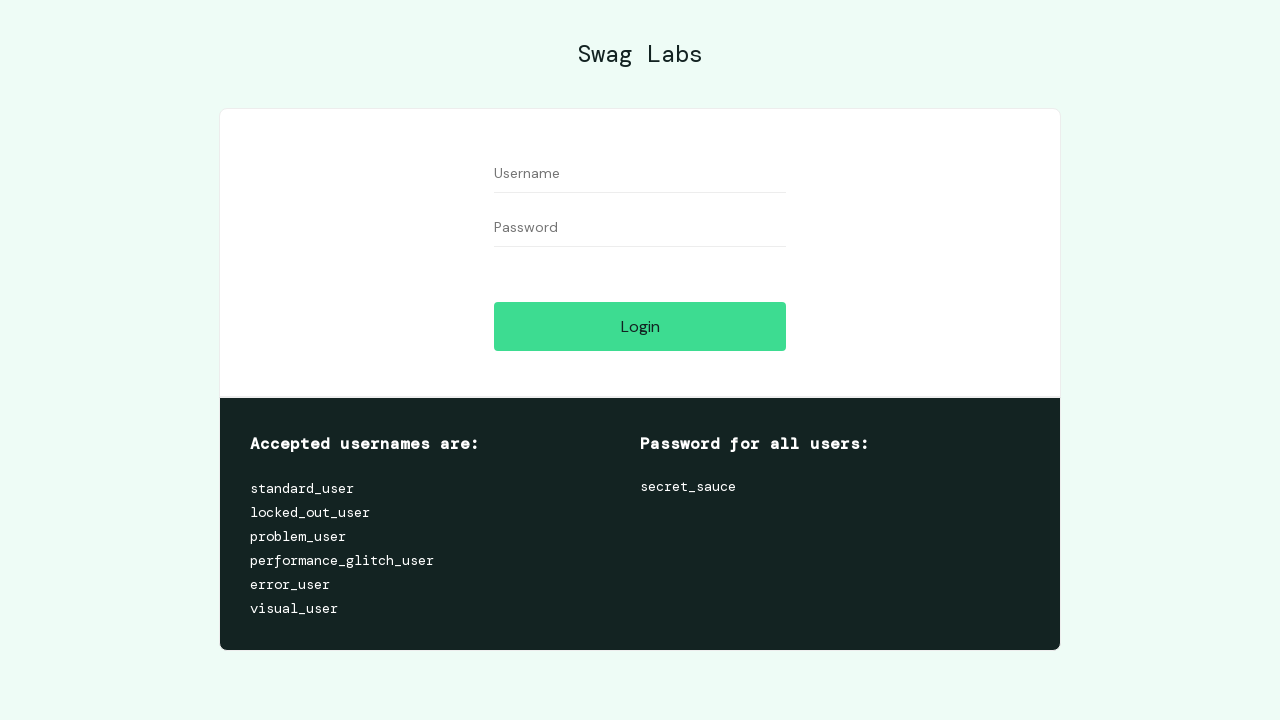

Username field is now visible
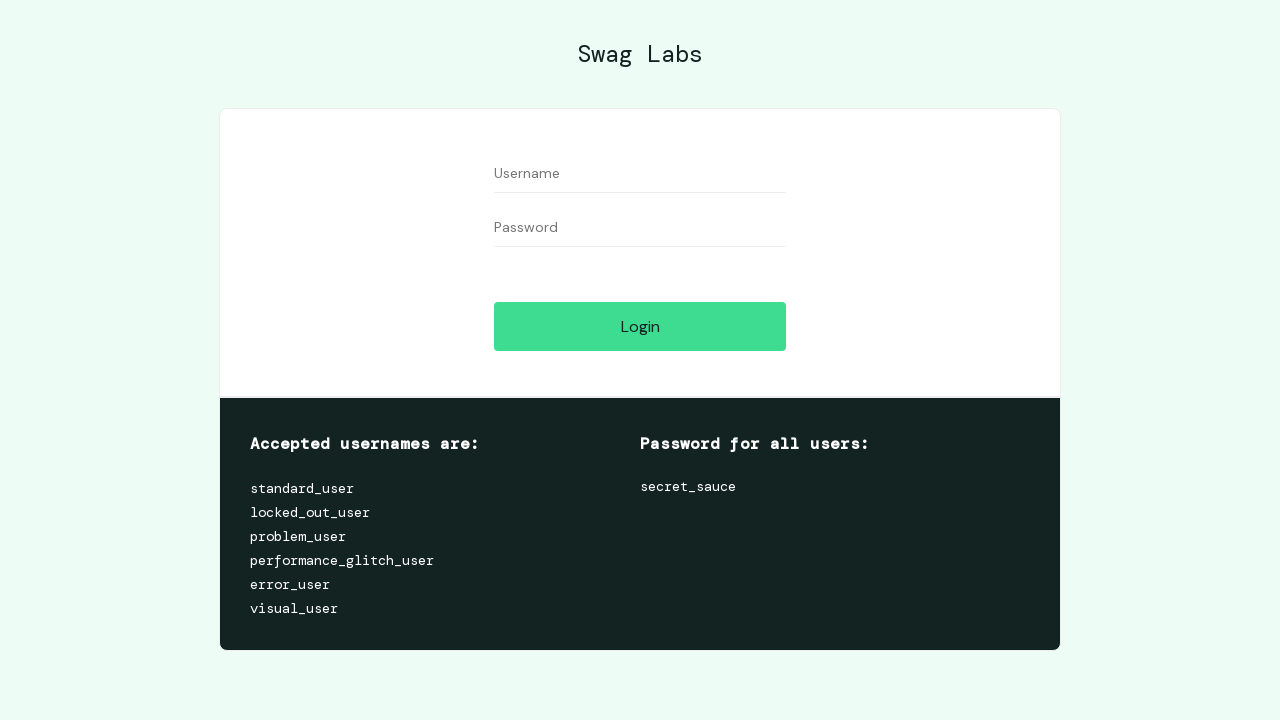

Password field is now visible
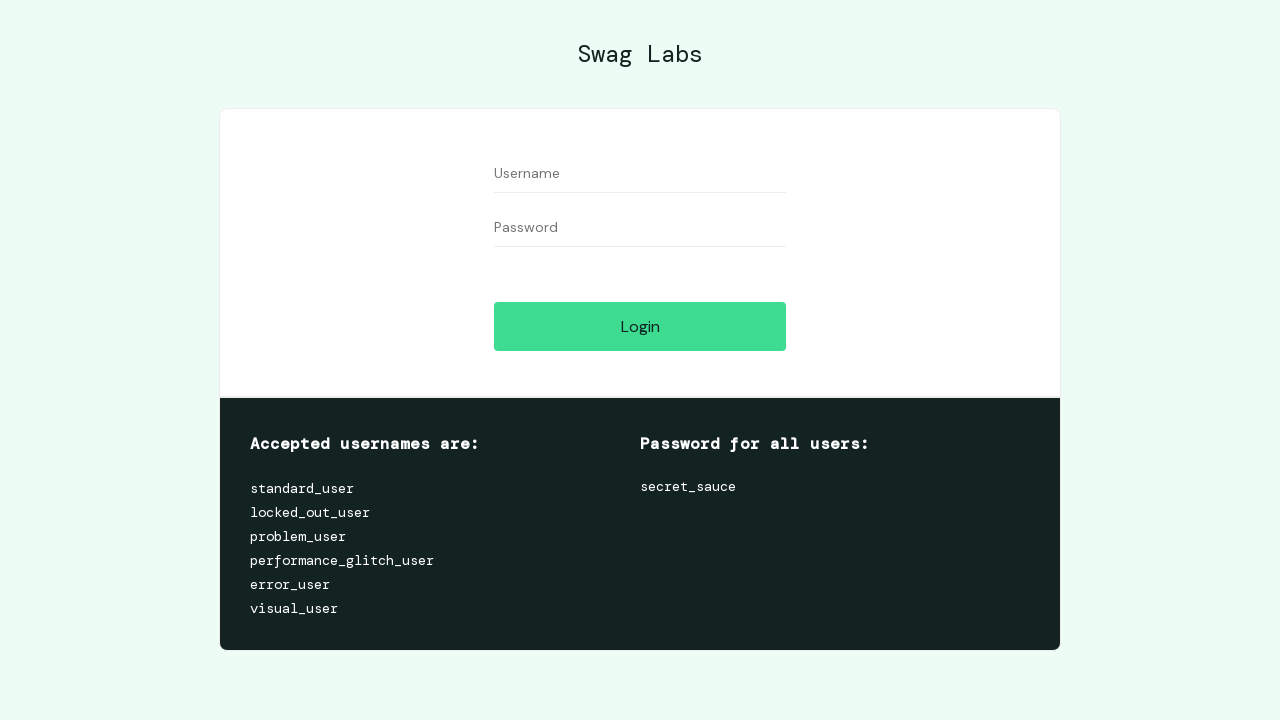

Filled password field with 'irem' on input[name='password']
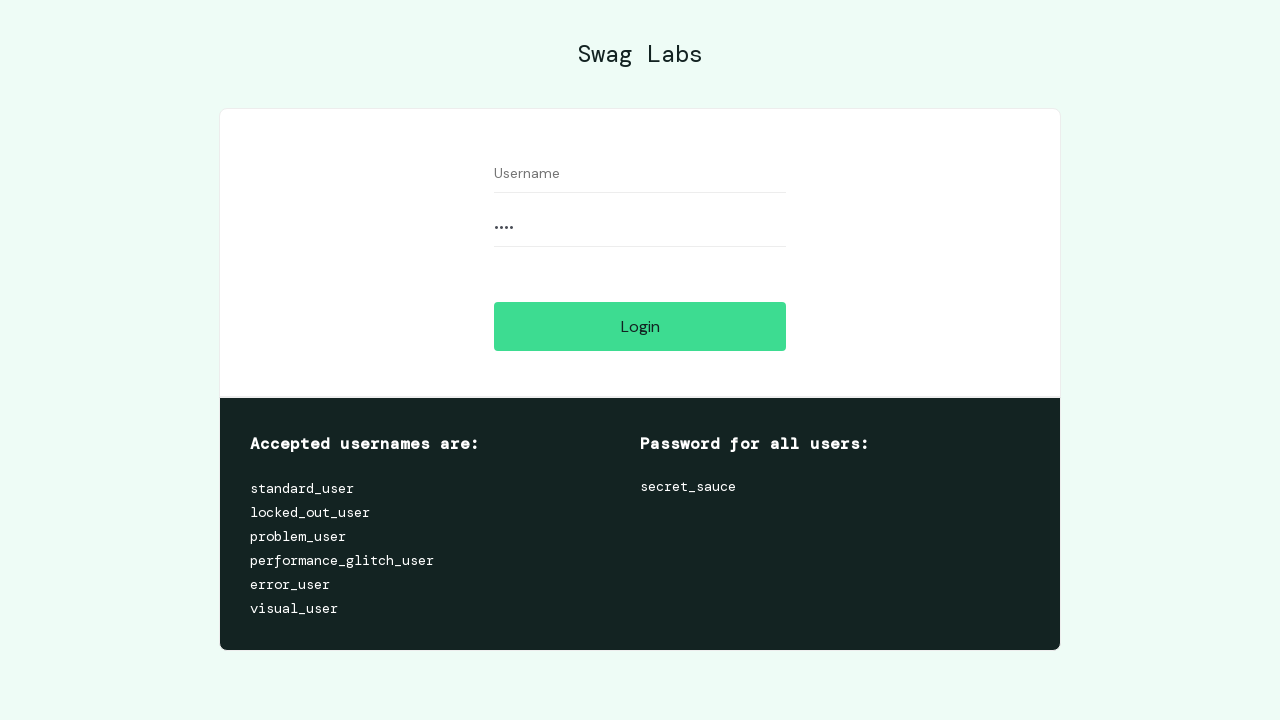

Login button is now visible
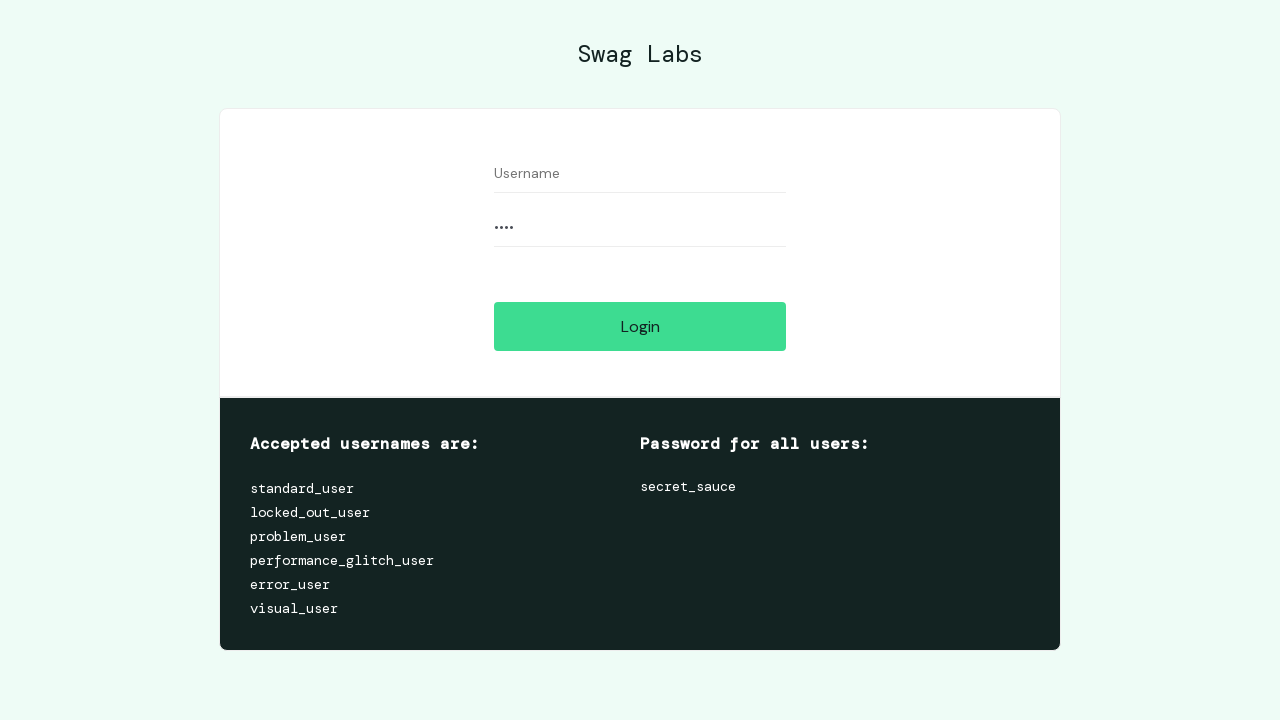

Clicked login button with empty username and filled password at (640, 326) on #login-button
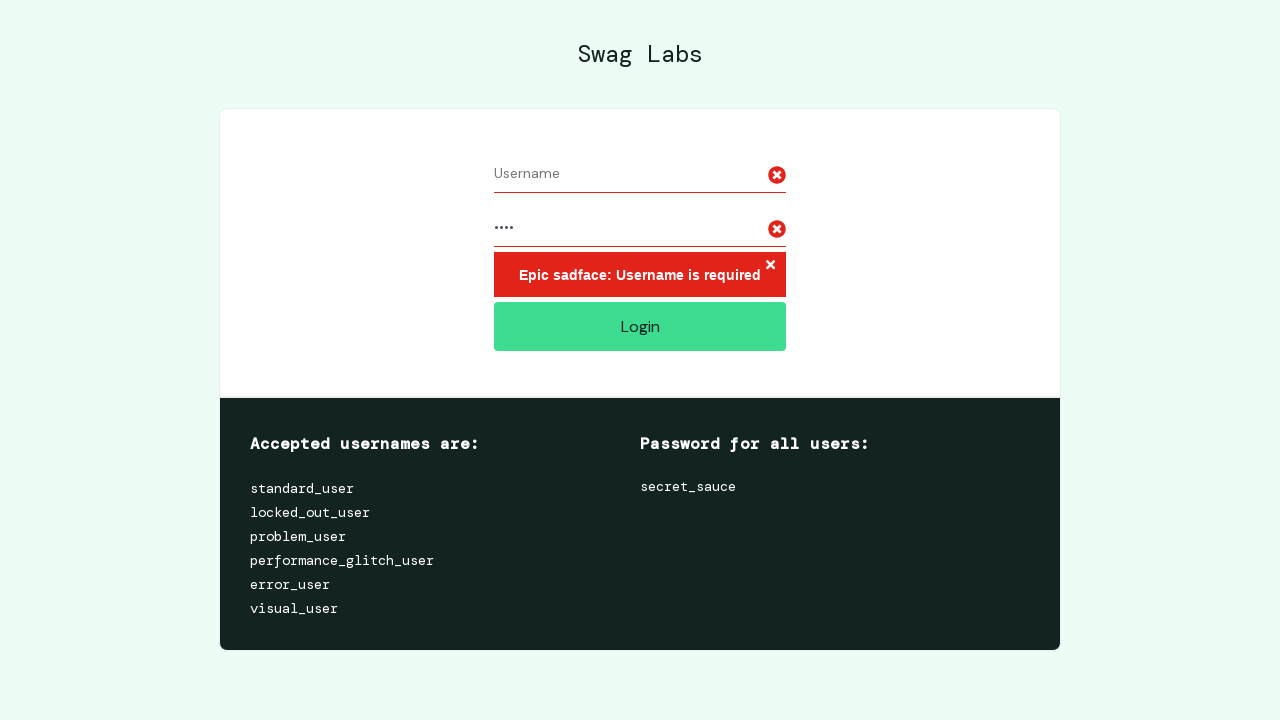

Located error message element
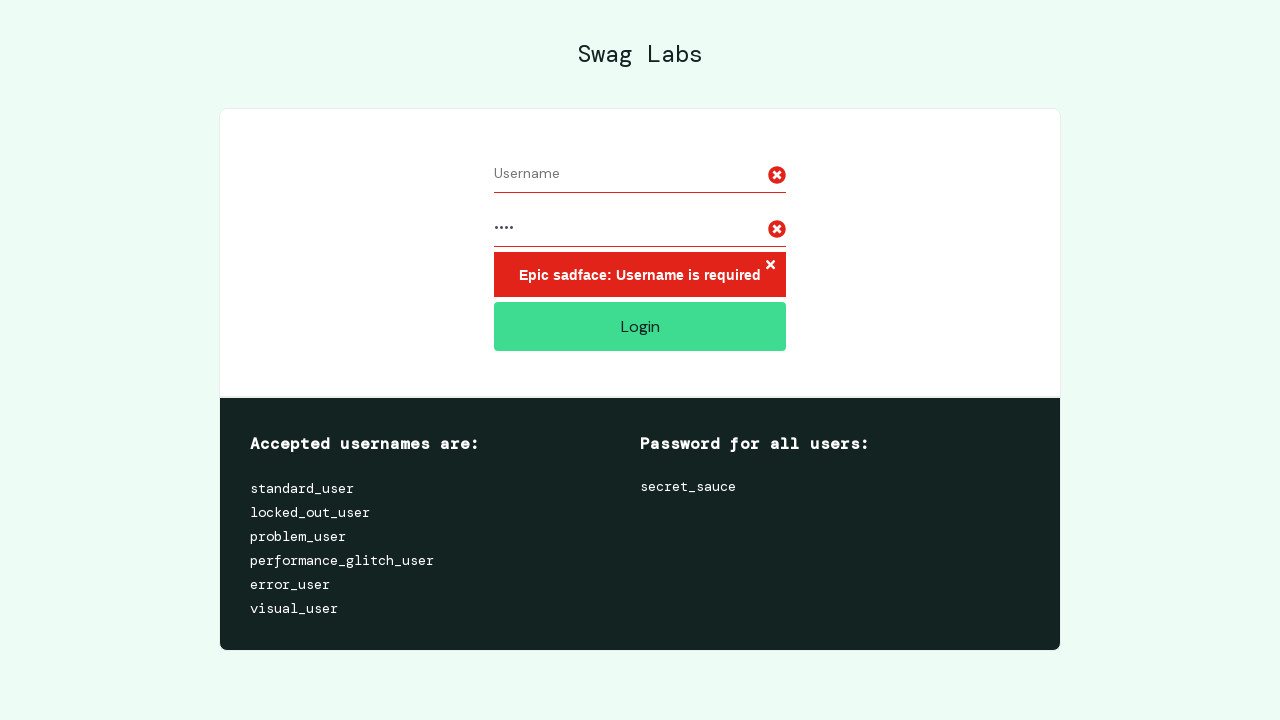

Error message is now visible, validating login form rejection
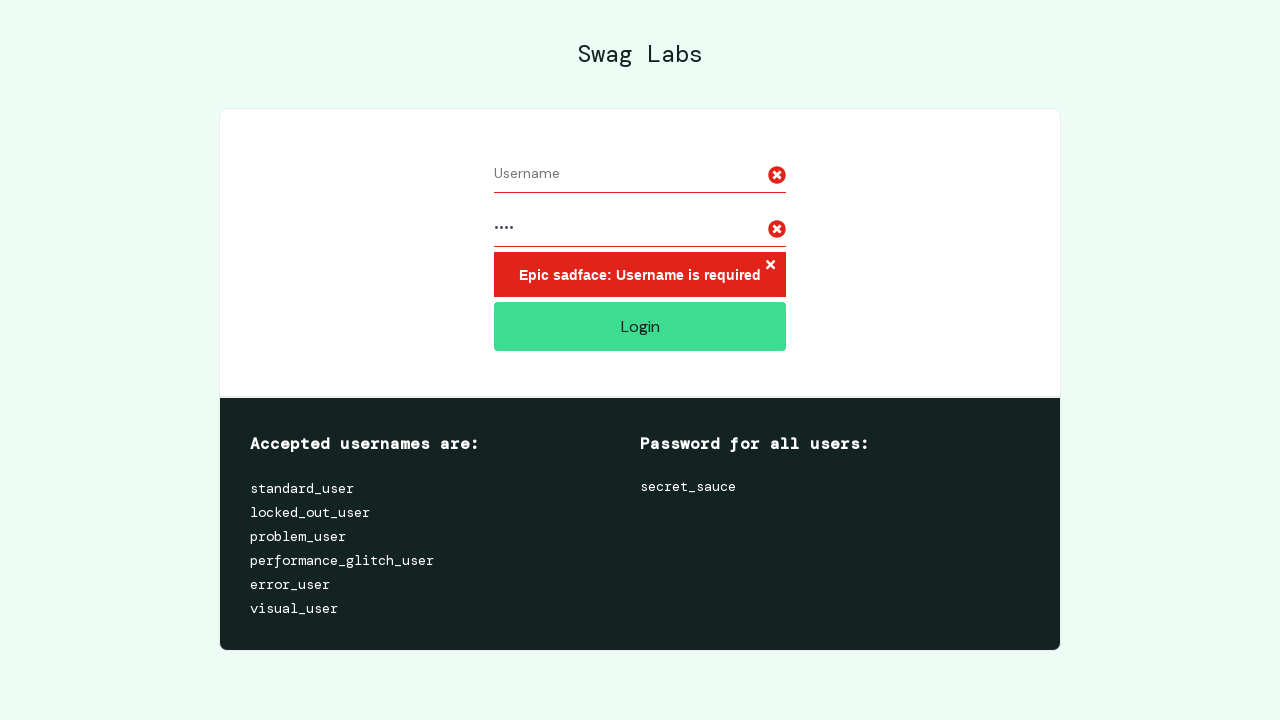

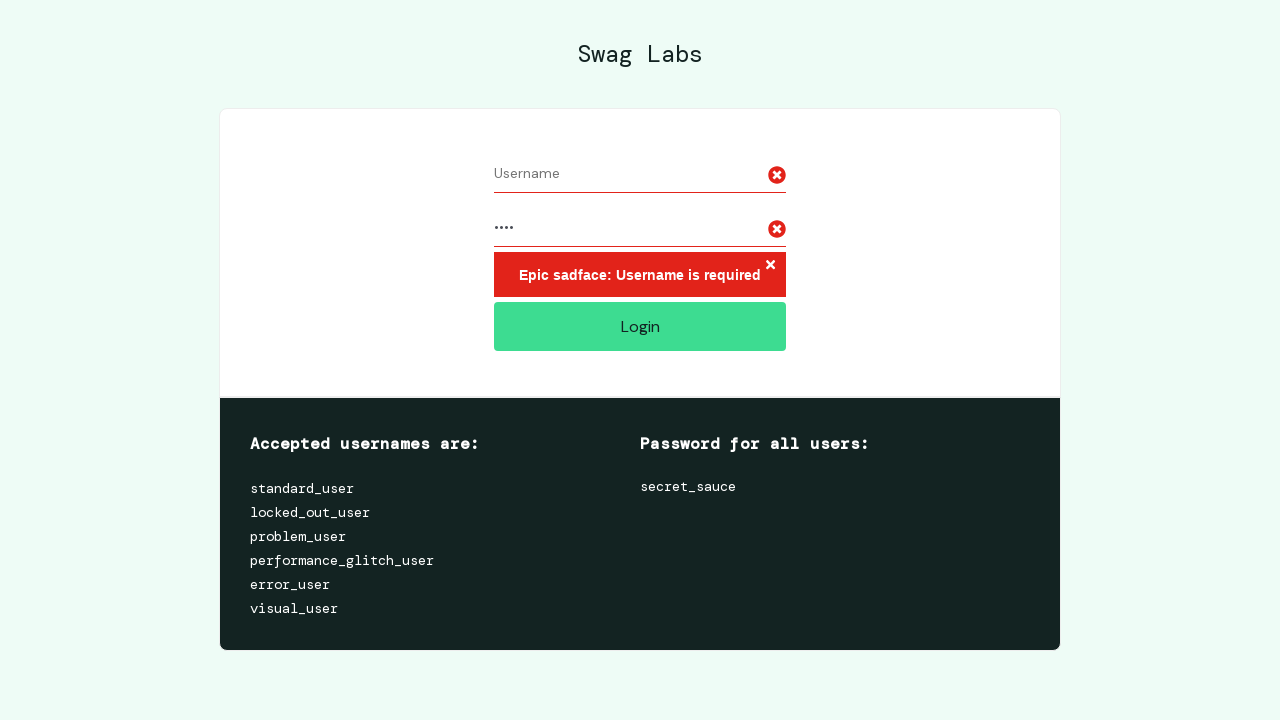